Tests multiple window handling by opening a new window, switching between windows, and verifying content in each window

Starting URL: https://the-internet.herokuapp.com/

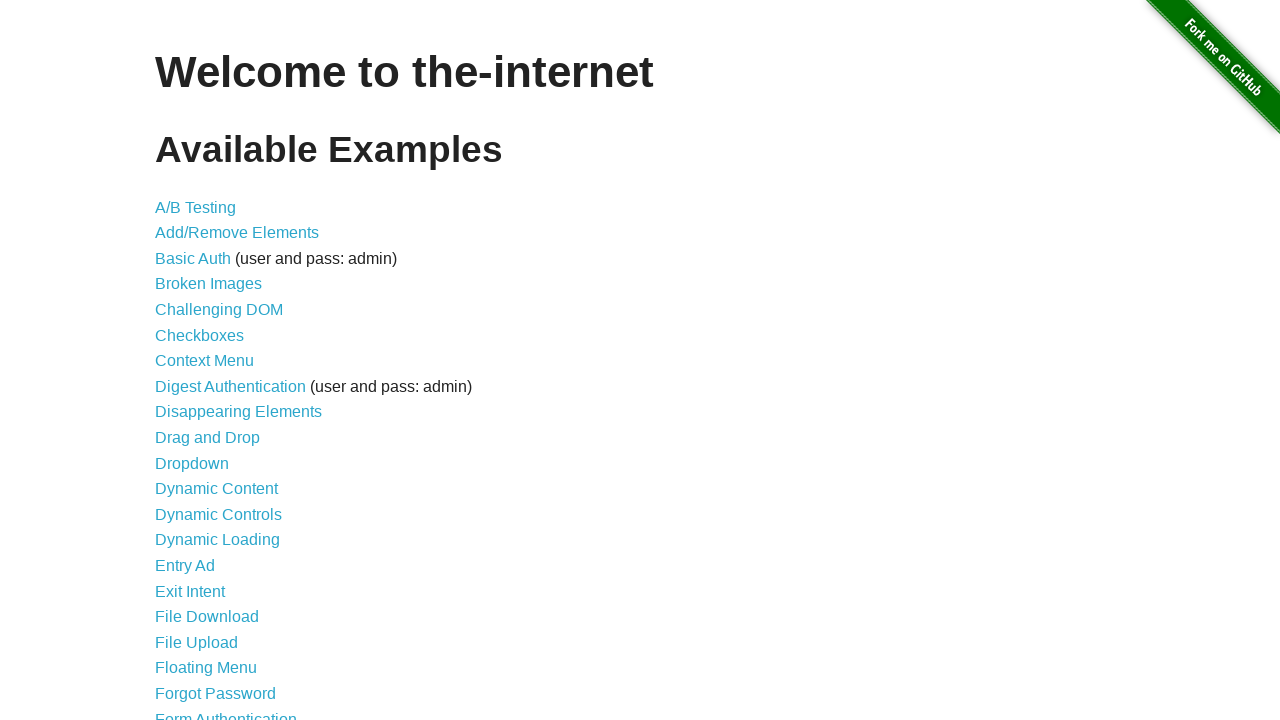

Clicked on Multiple Windows link at (218, 369) on text=Multiple Windows
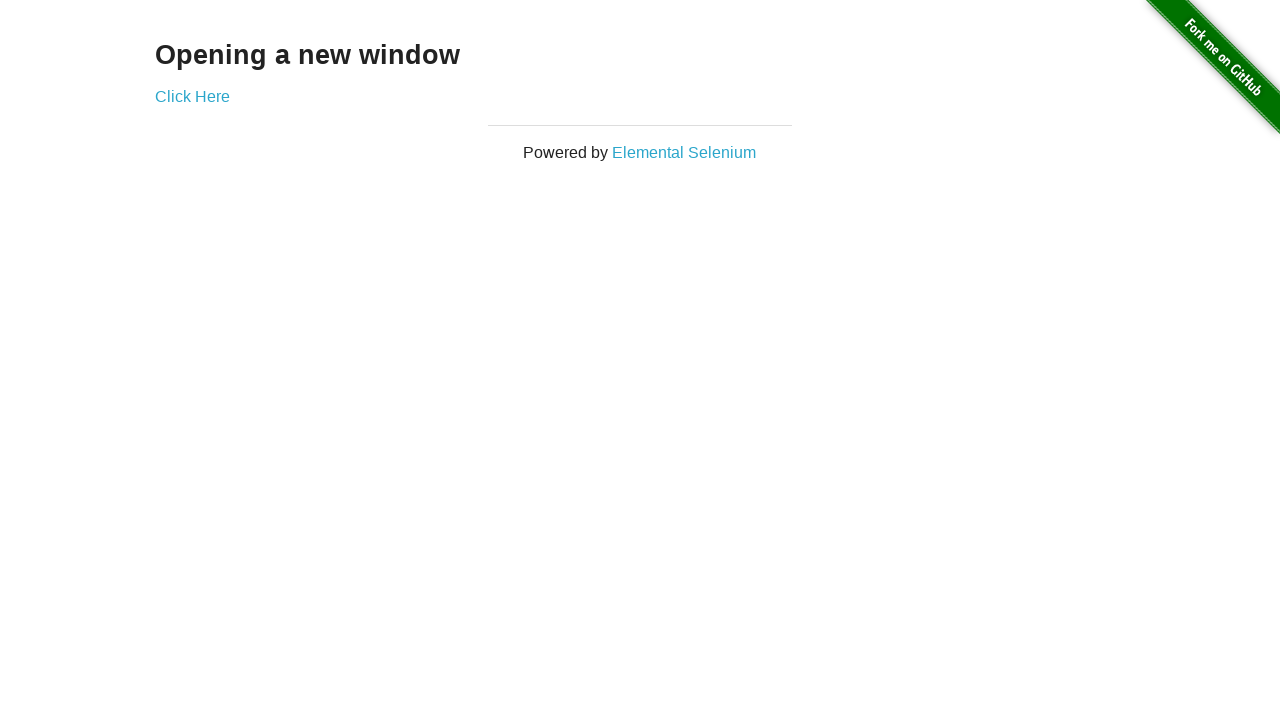

Clicked 'Click Here' button to open new window at (192, 96) on text=Click Here
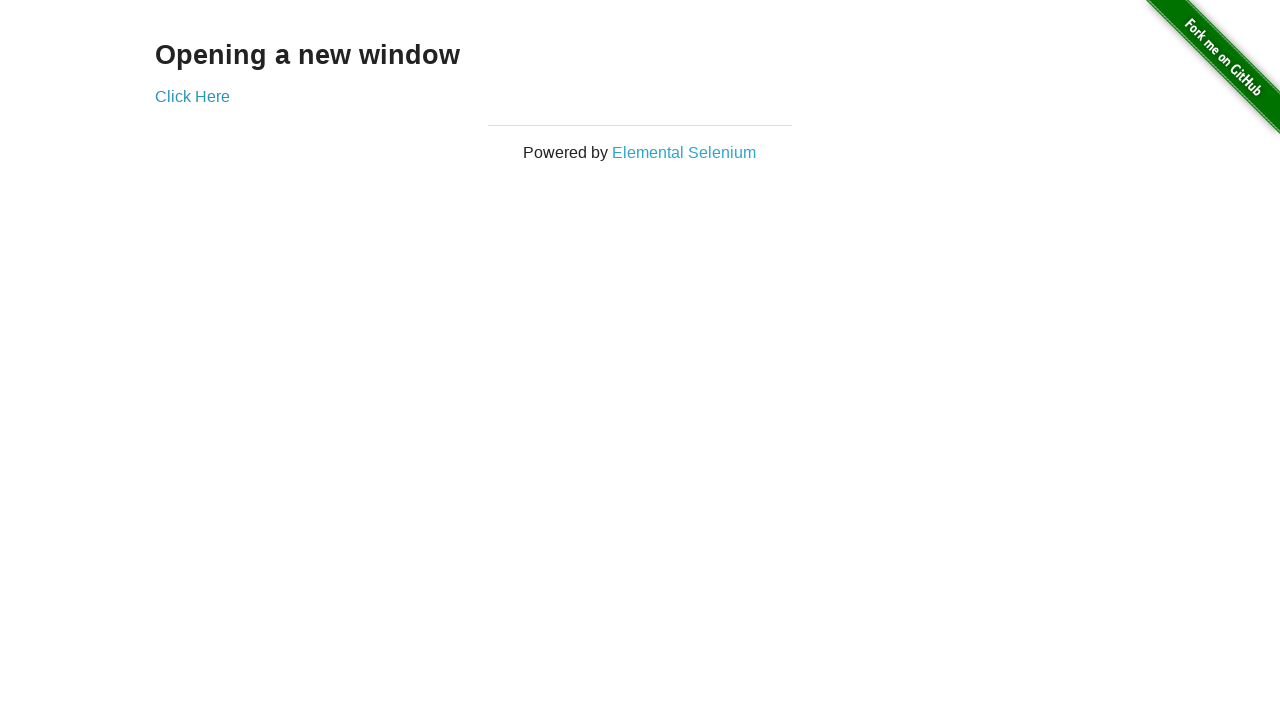

New window popup opened and captured
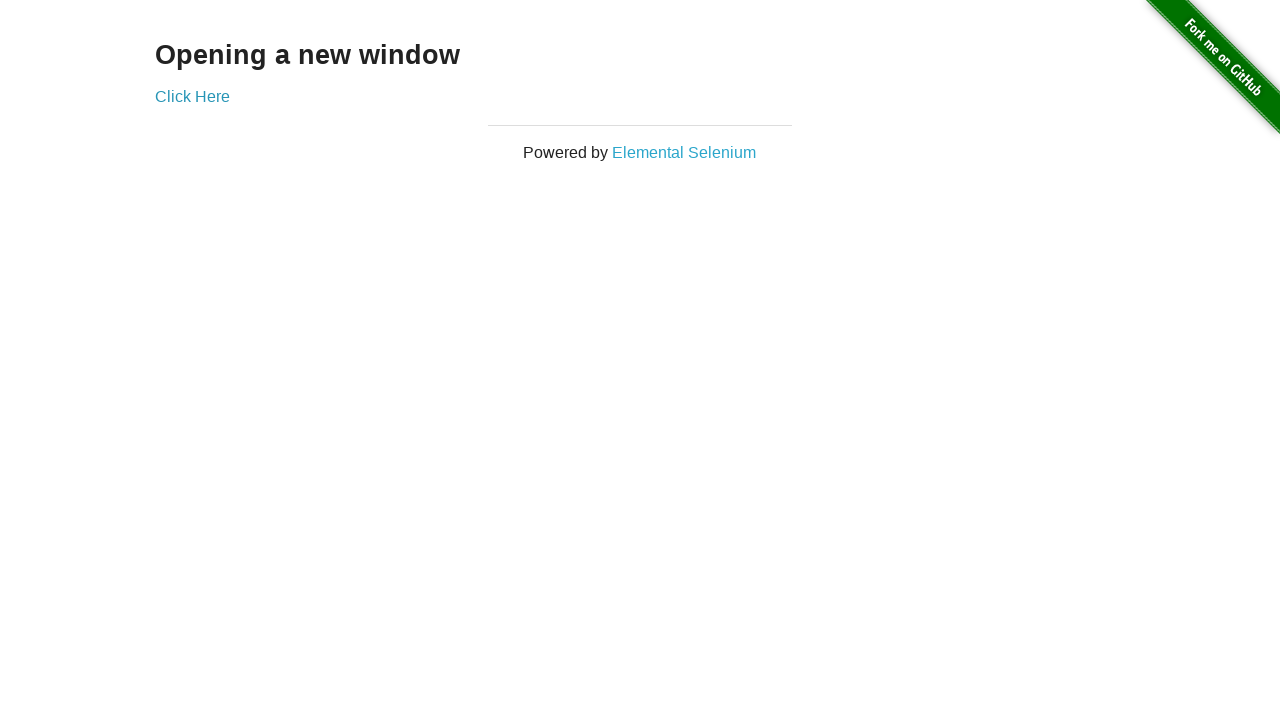

Retrieved text from new window: 'New Window'
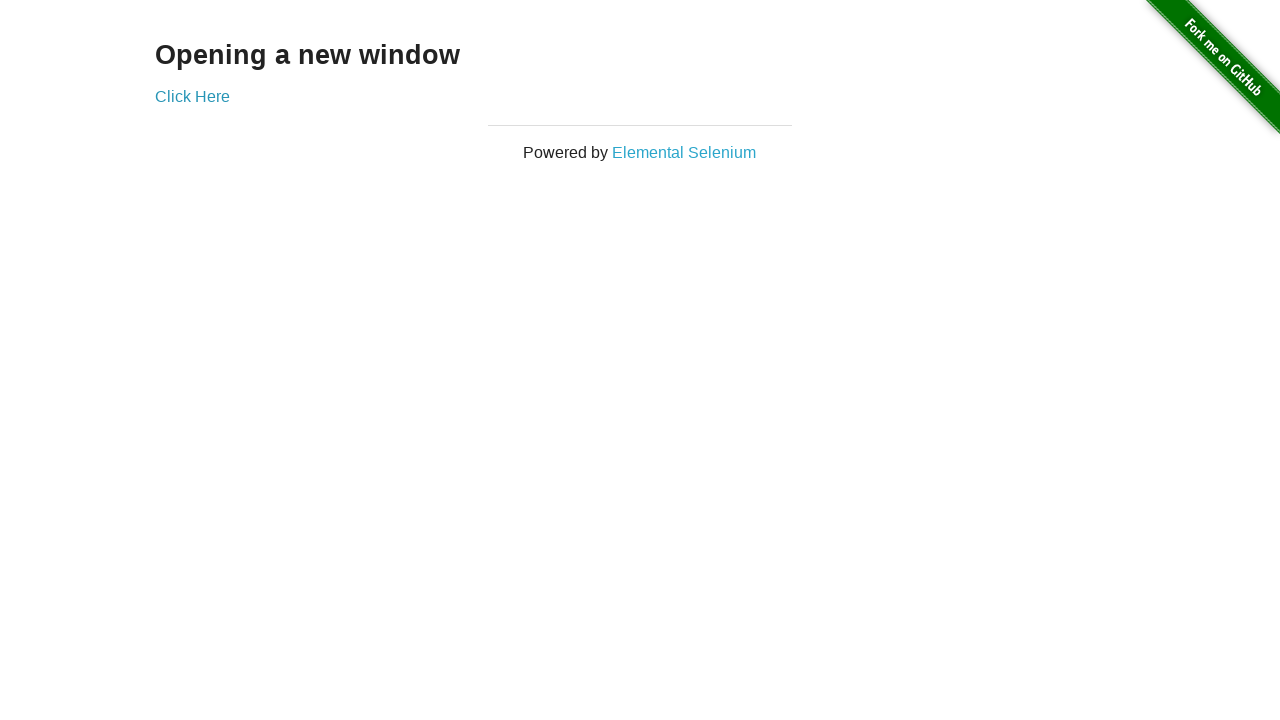

Retrieved text from original window: 'Opening a new window'
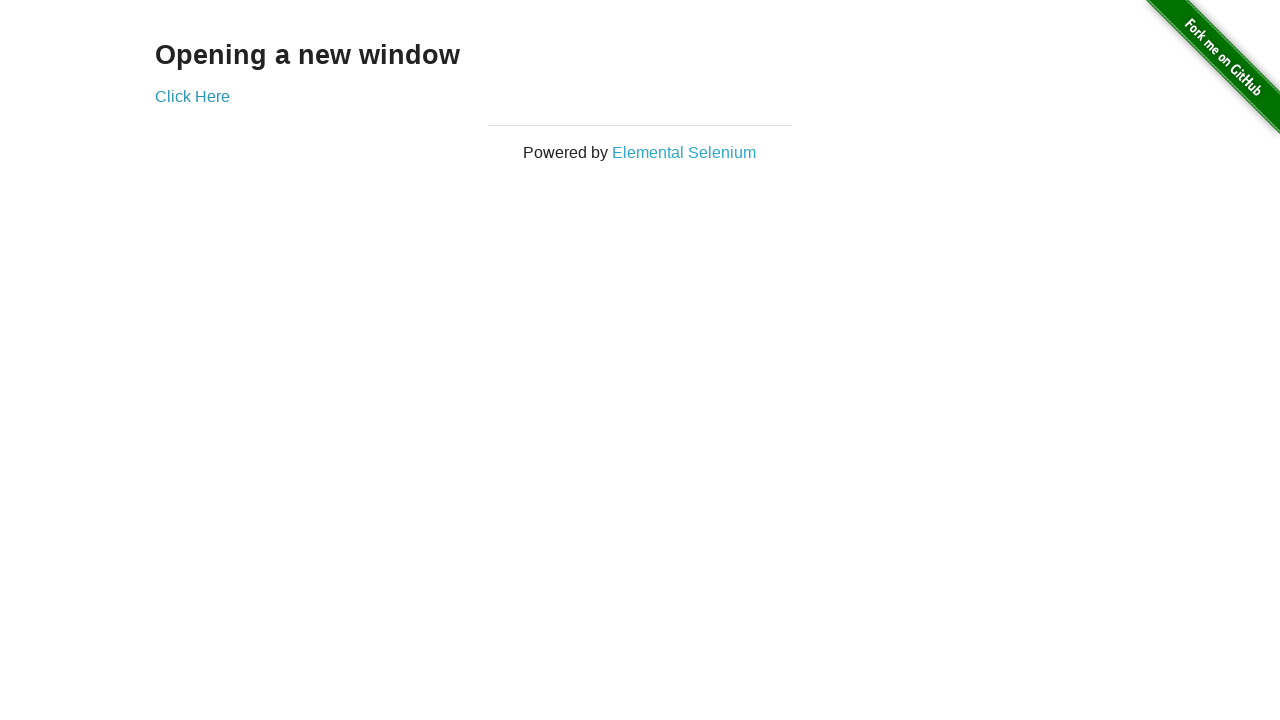

Closed the new window popup
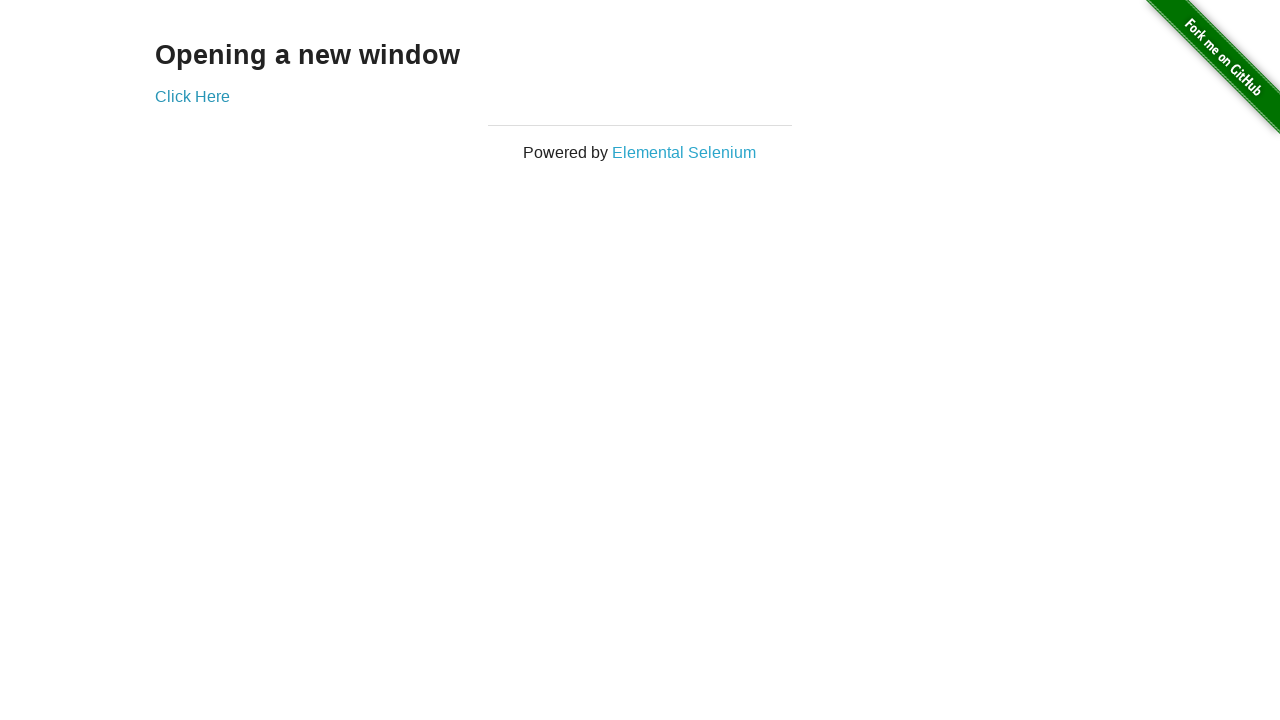

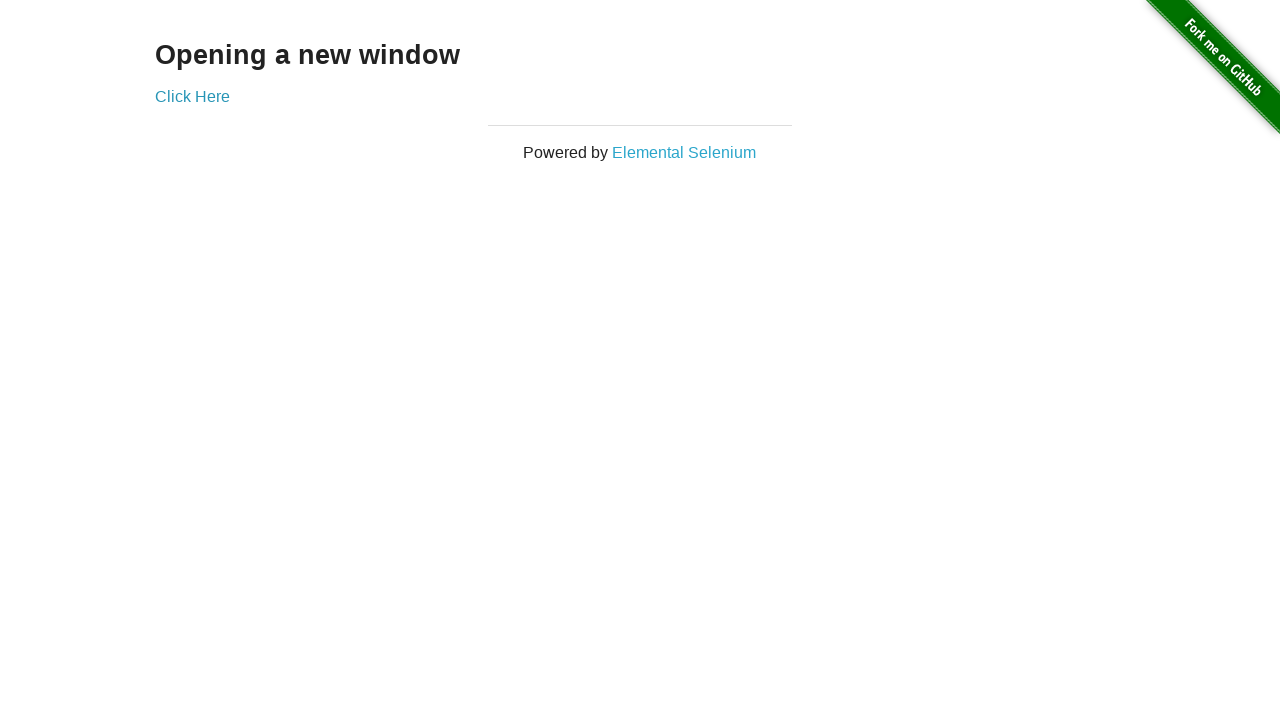